Tests clicking a green button that reveals hidden layers, verifying the button cannot be clicked twice

Starting URL: http://uitestingplayground.com/hiddenlayers

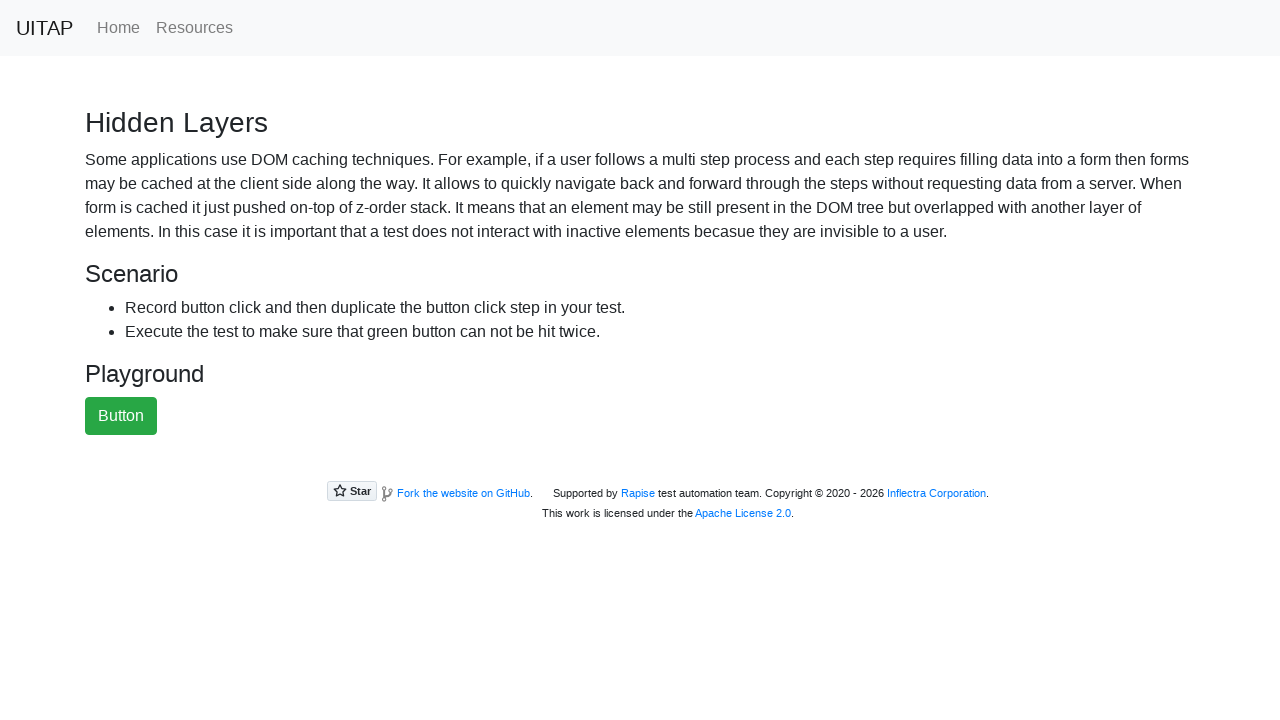

Located the green button element
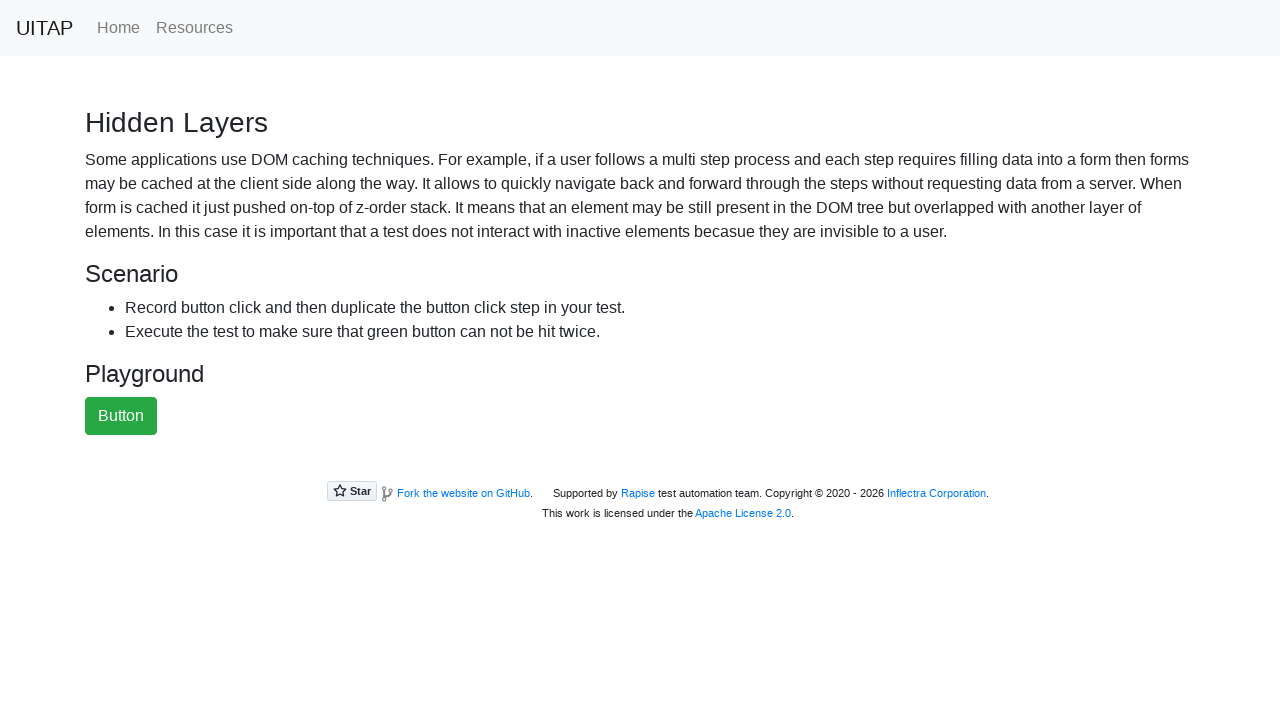

Clicked the green button to reveal hidden layers at (121, 416) on #greenButton
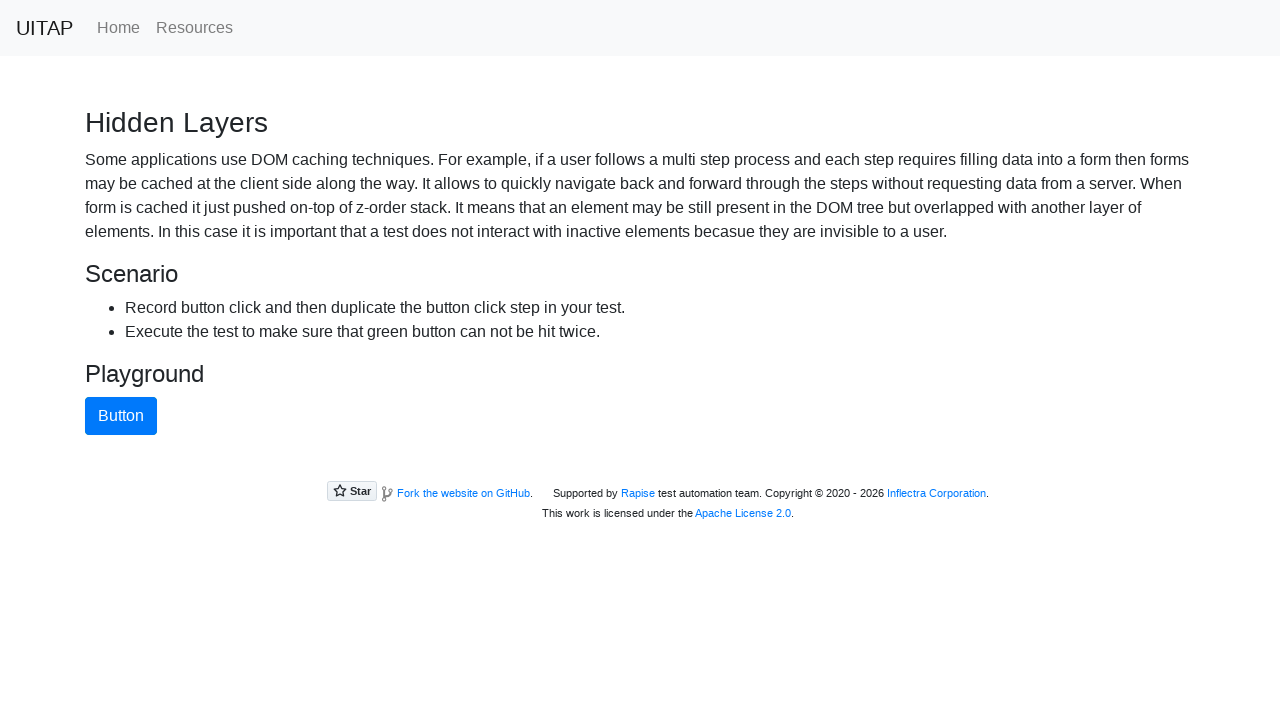

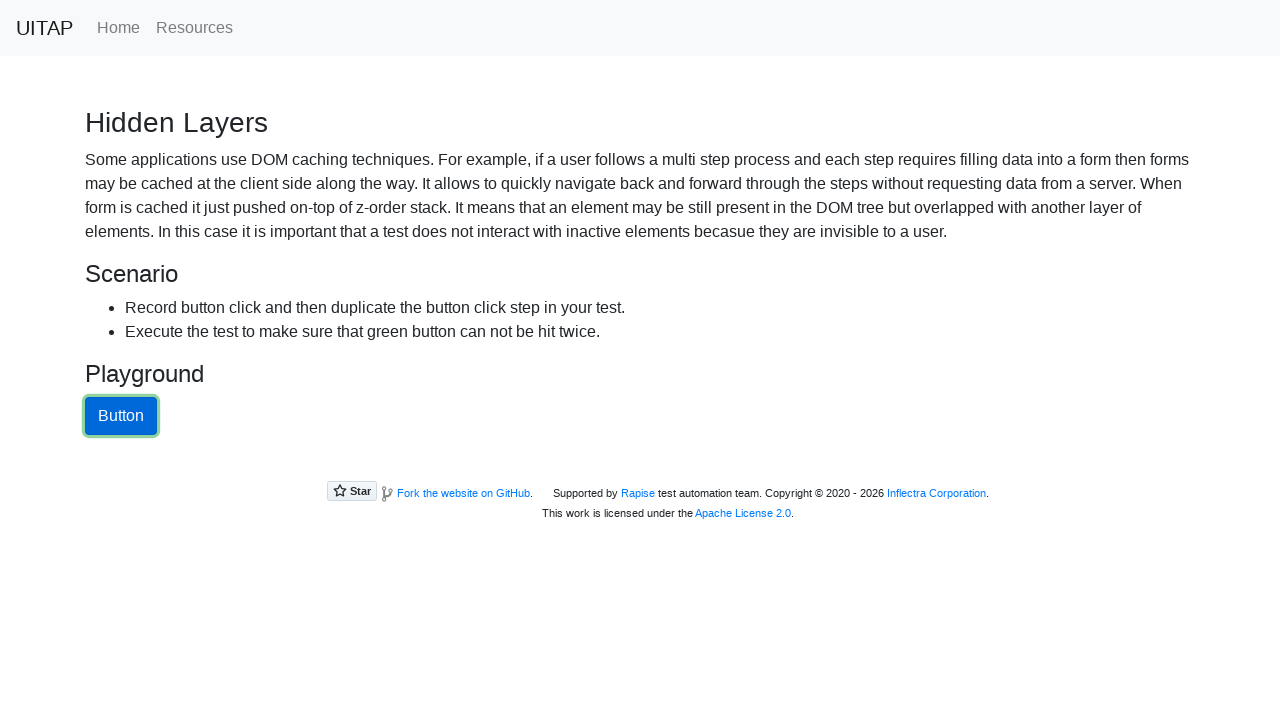